Tests drag and drop functionality on the jQuery UI droppable demo page by dragging an element and dropping it onto a target area within an iframe.

Starting URL: https://jqueryui.com/droppable/

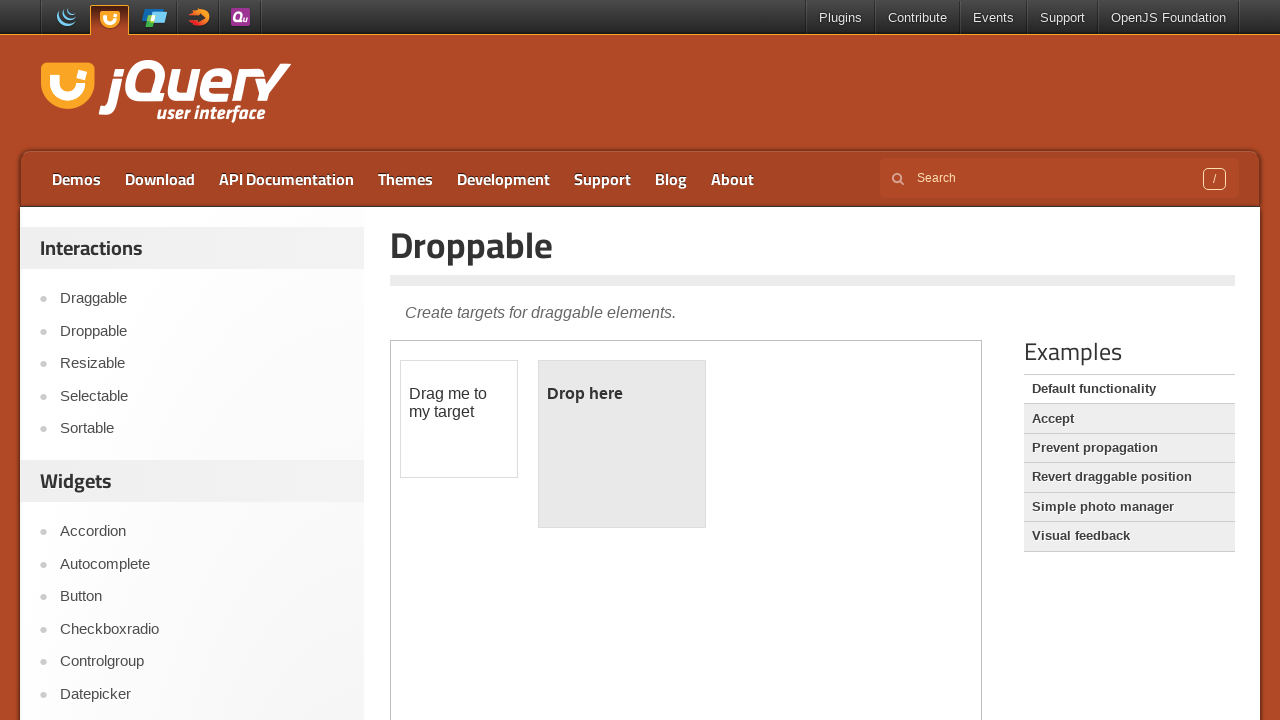

Located the demo iframe
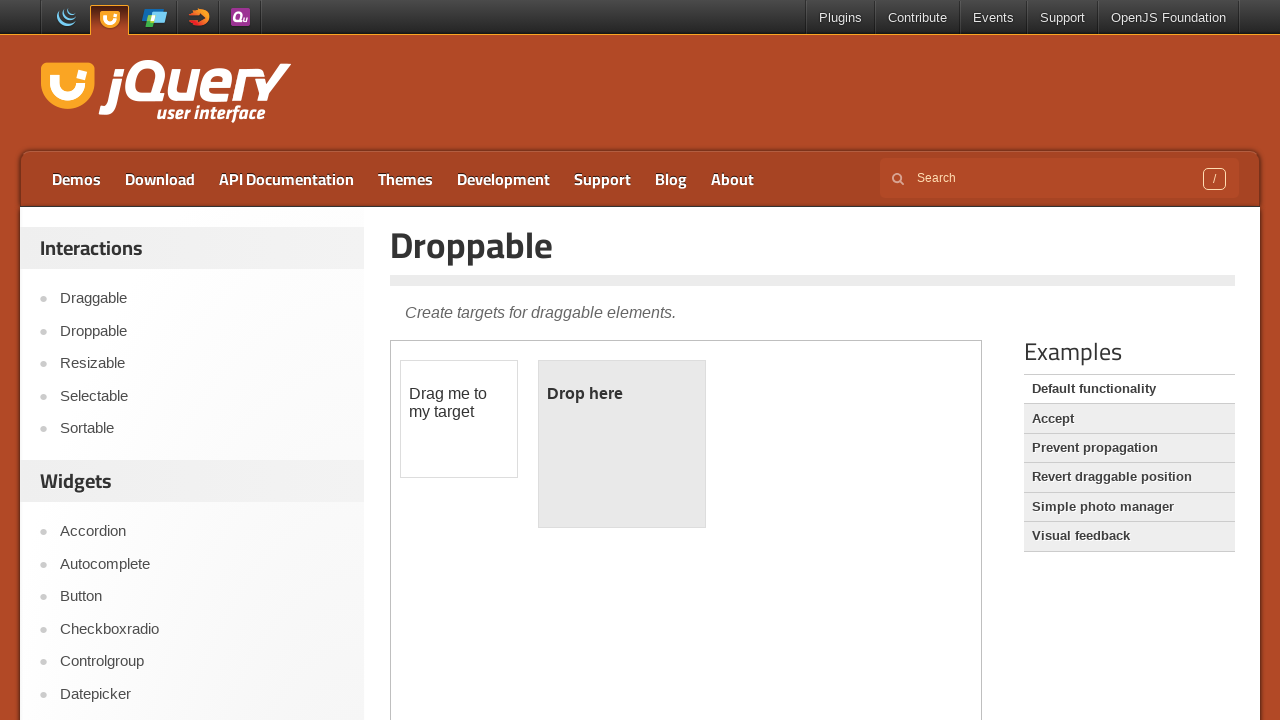

Located the draggable element within the iframe
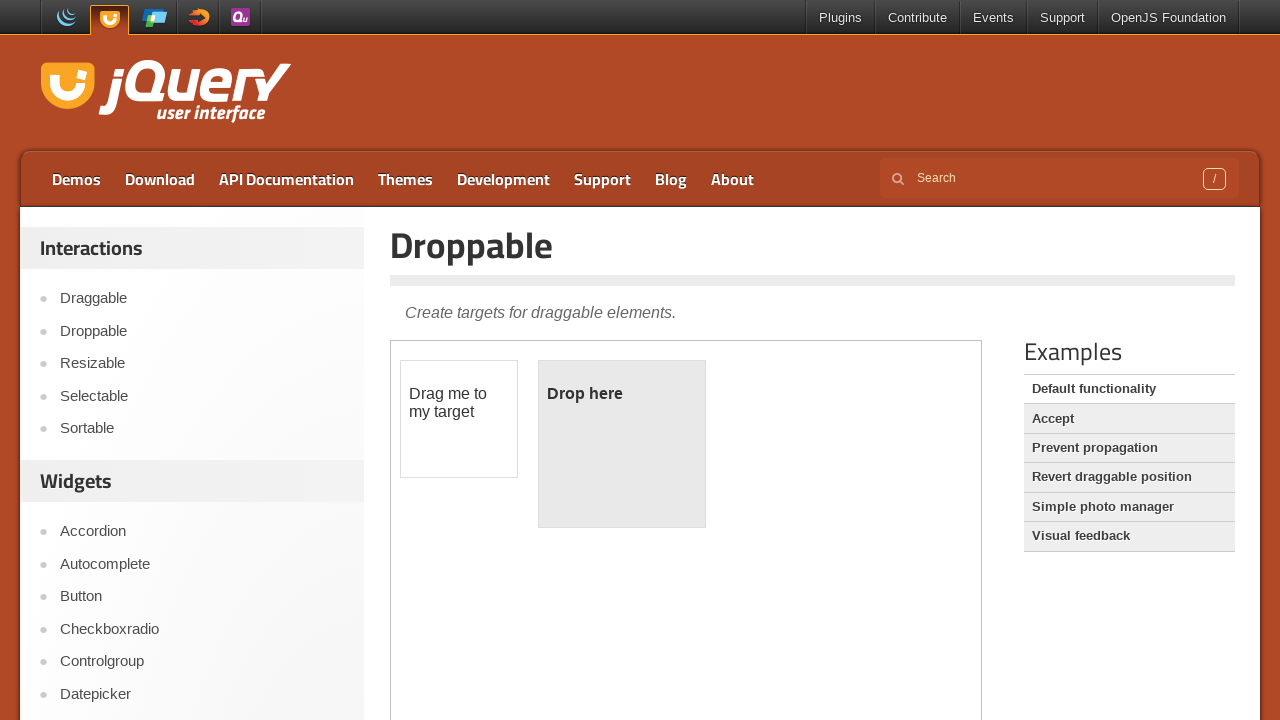

Located the droppable target area within the iframe
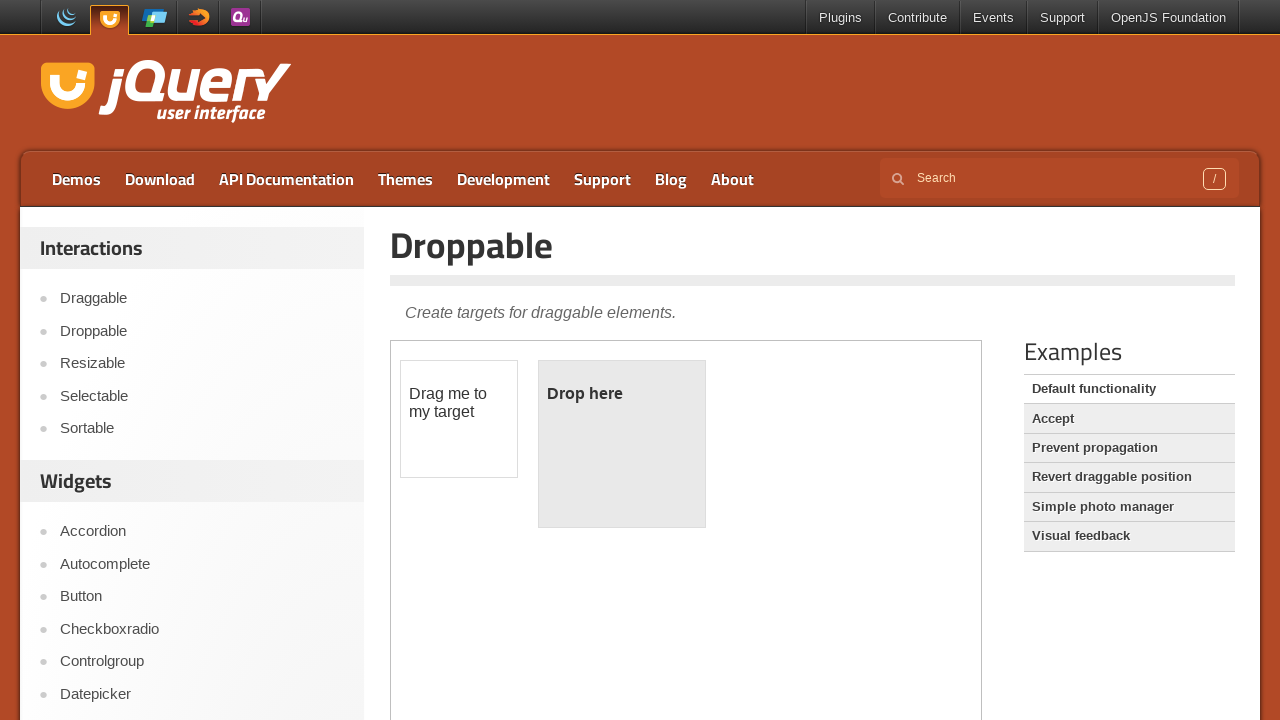

Dragged element onto the droppable target area at (622, 444)
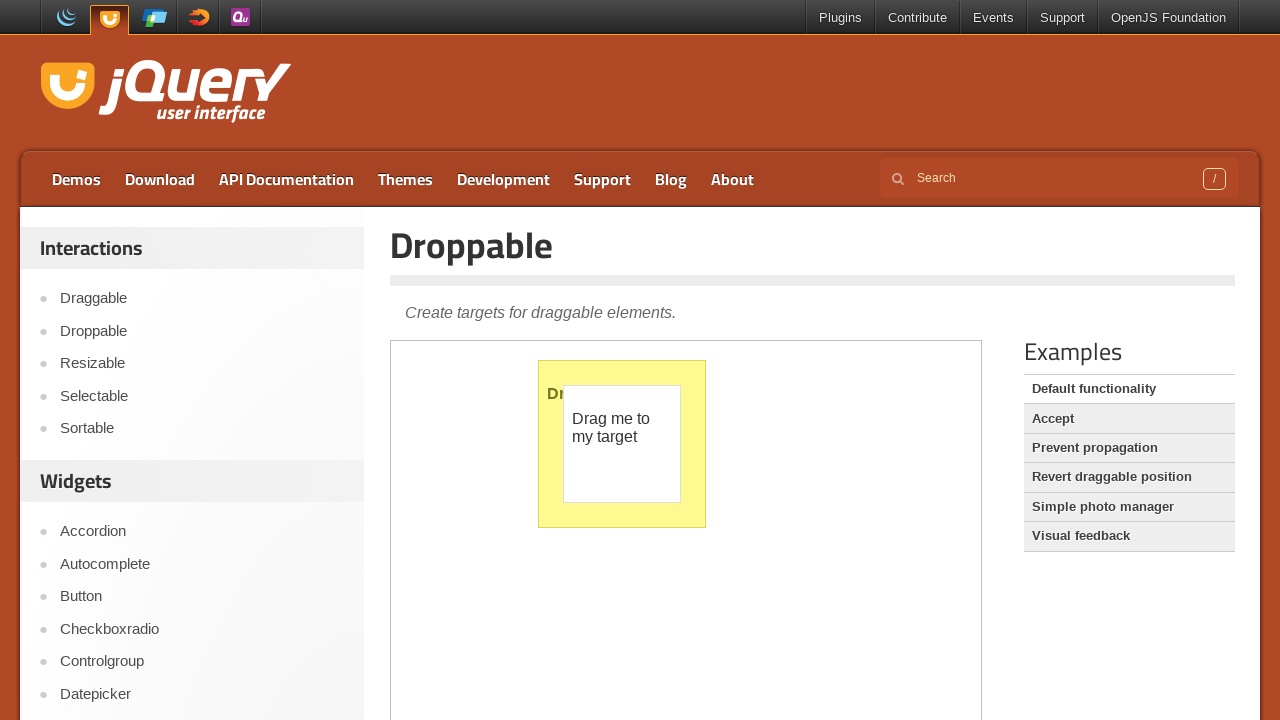

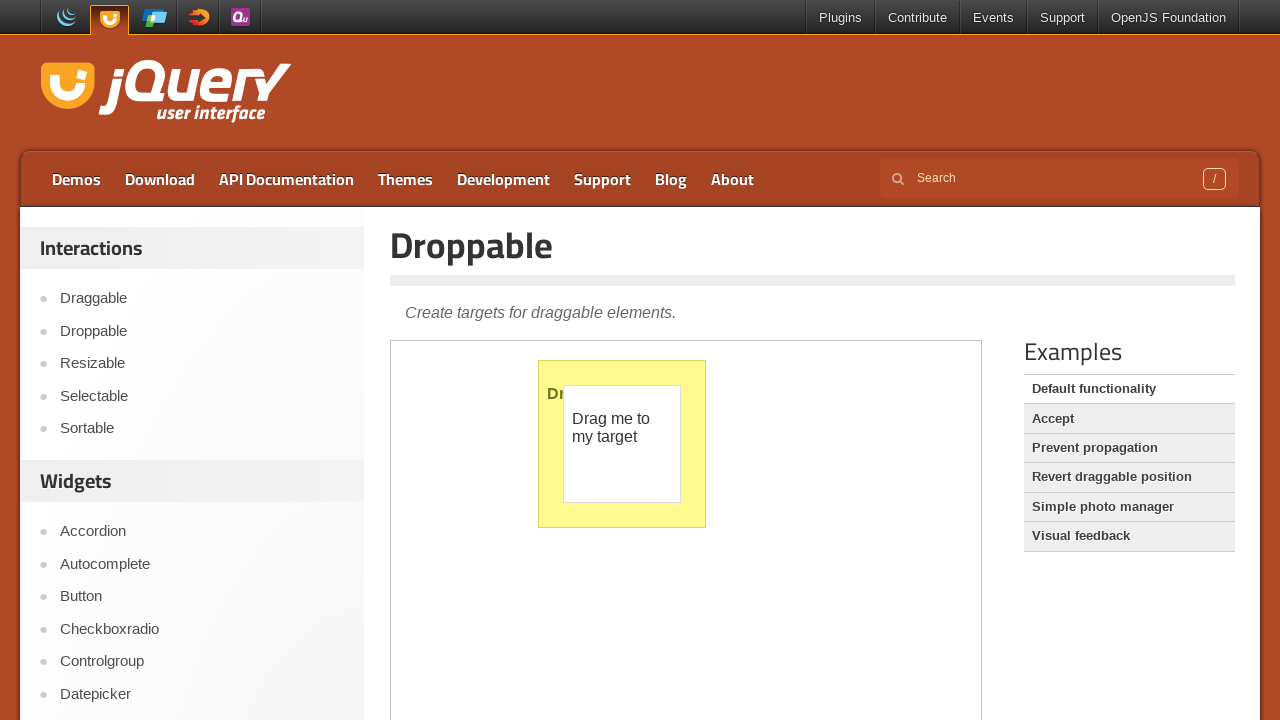